Tests form interactions on a public test website including clicking buttons, filling text inputs, selecting dropdown options, and checking checkboxes

Starting URL: https://s3.amazonaws.com/webdriver-testing-website/form.html

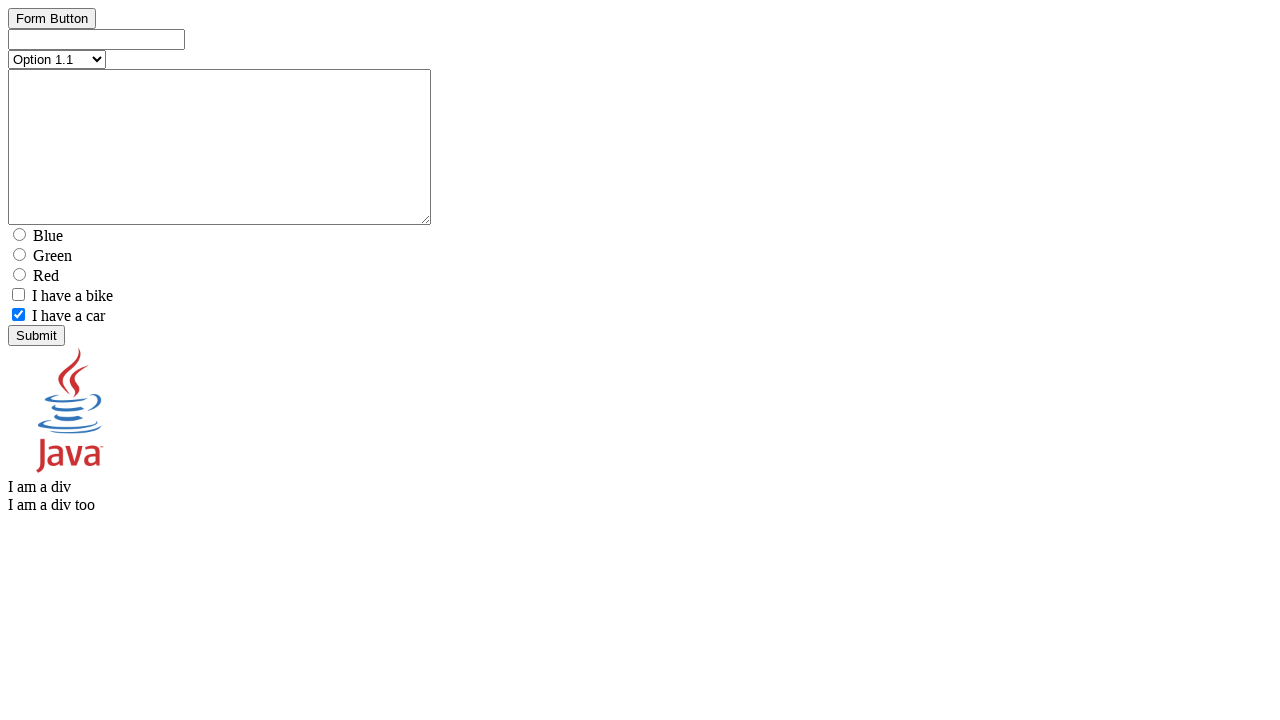

Clicked button element at (52, 18) on #button_element
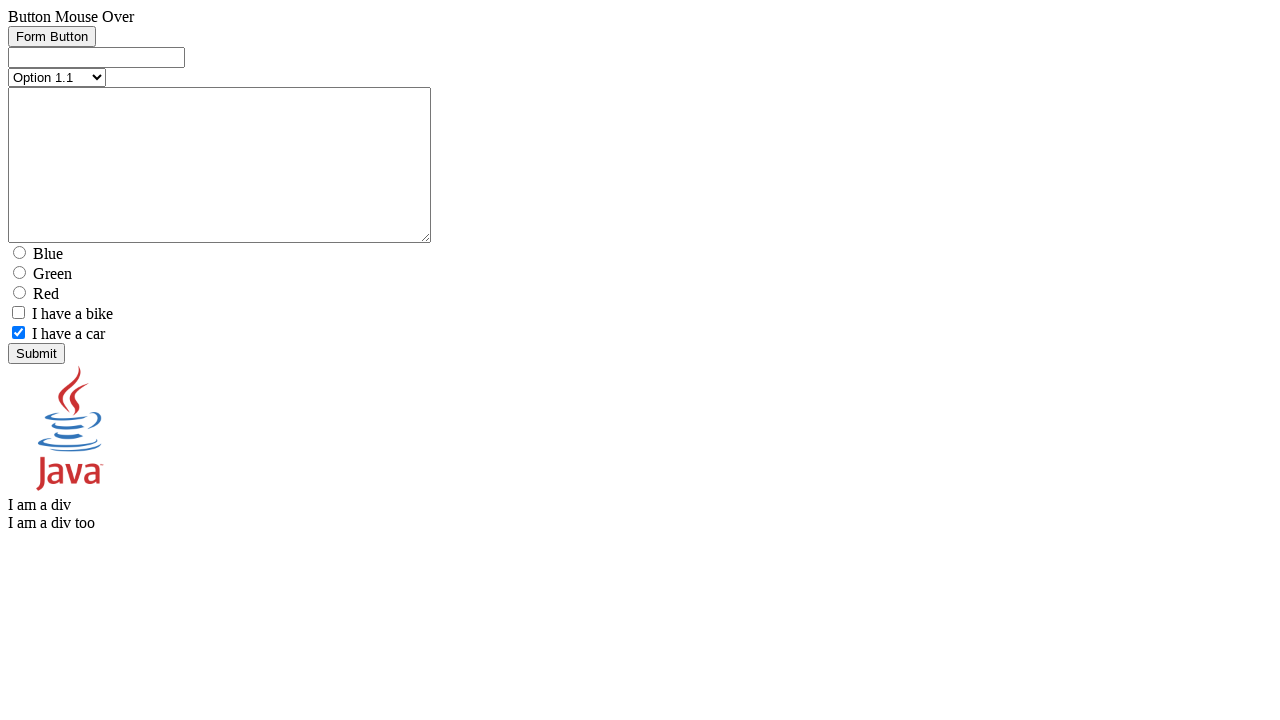

Filled text input field with 'test text' on #text_element
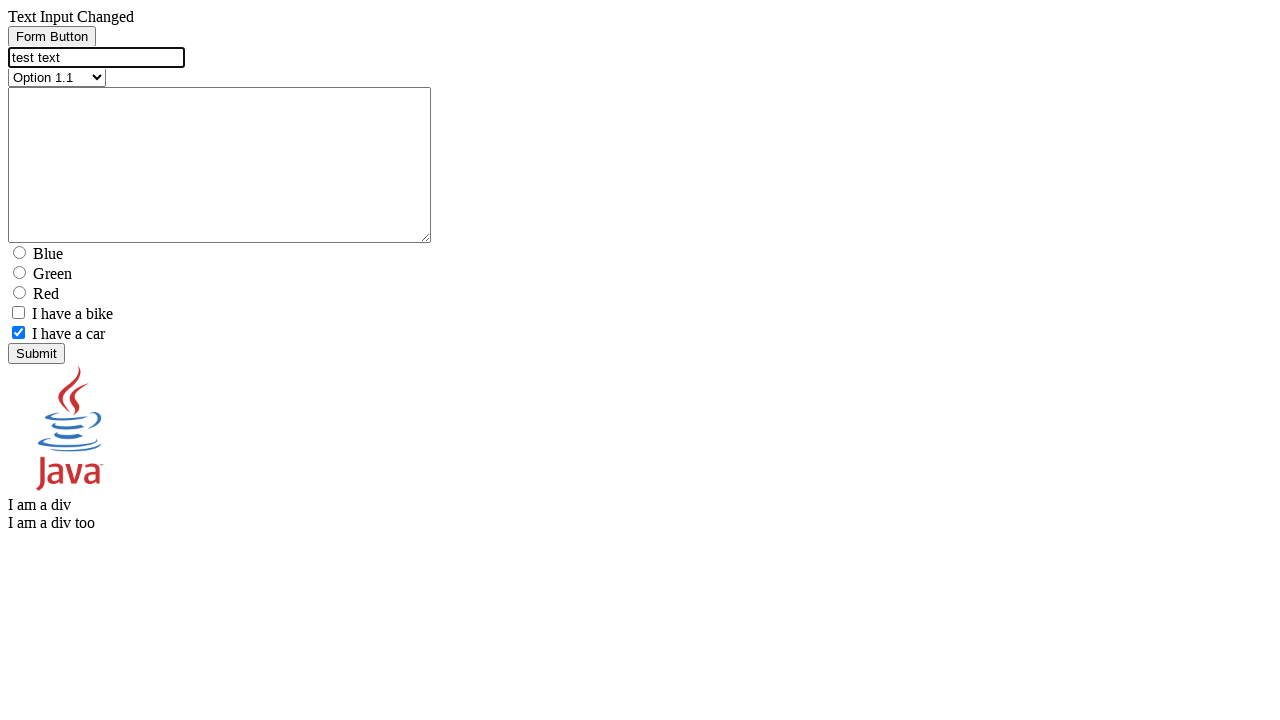

Filled textarea field with 'test text' on #textarea_element
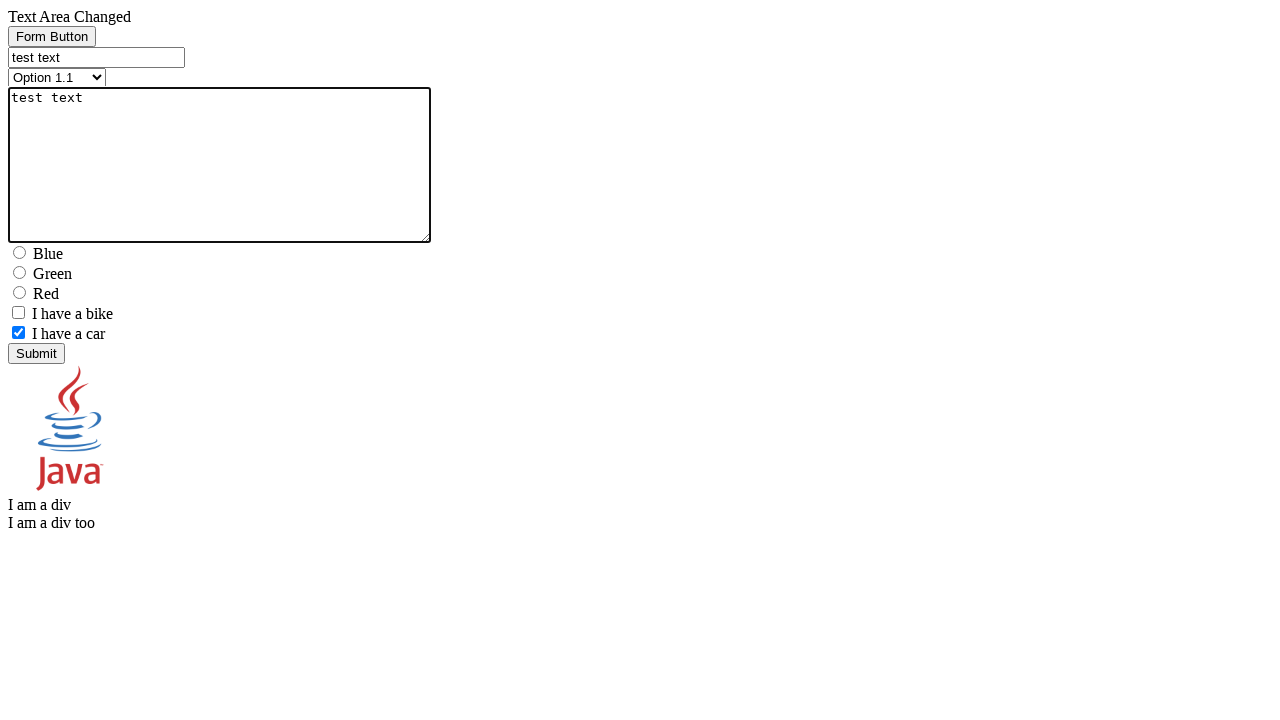

Selected 'Option 2.1' from dropdown on [name=select_element]
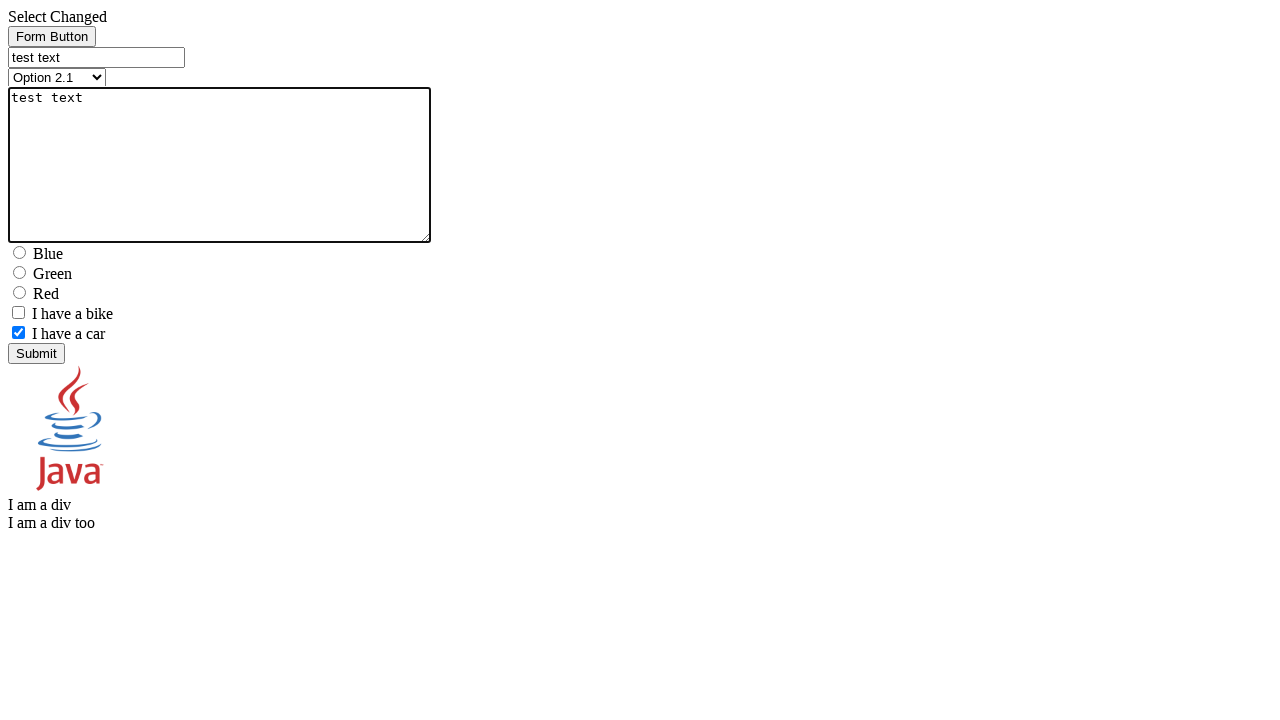

Clicked checkbox element at (18, 312) on xpath=//*[@name='checkbox1_element']
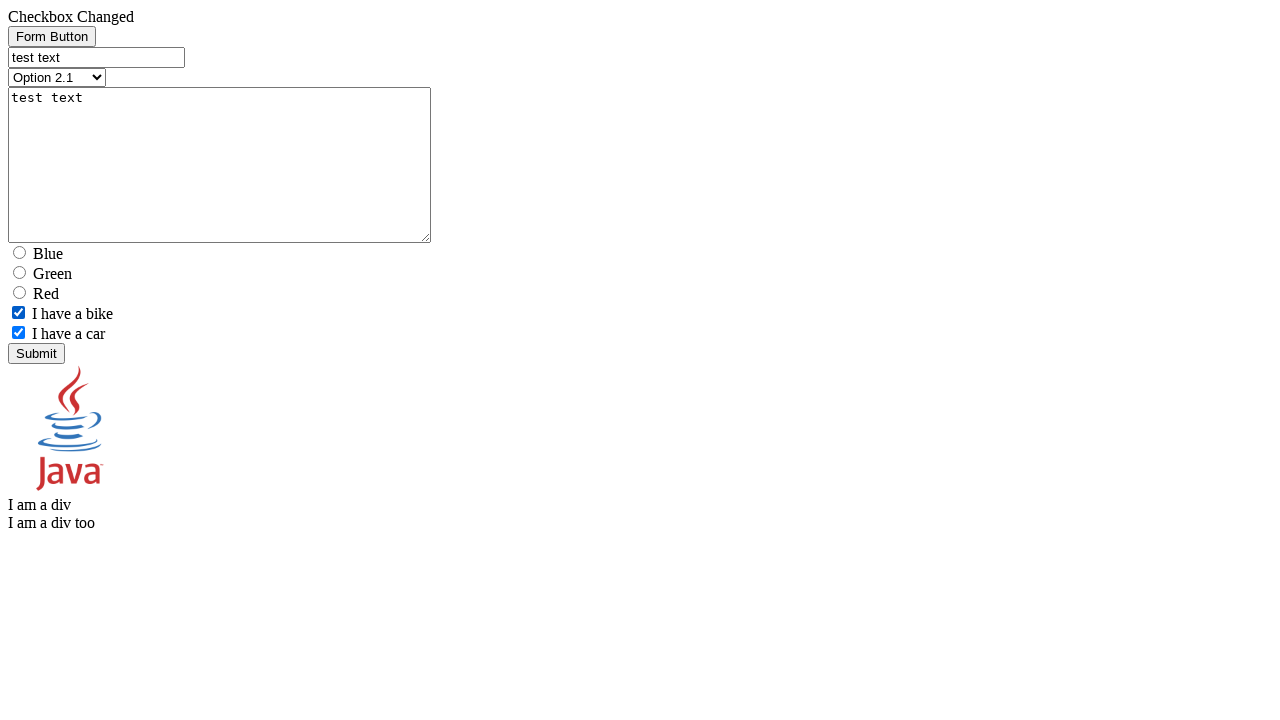

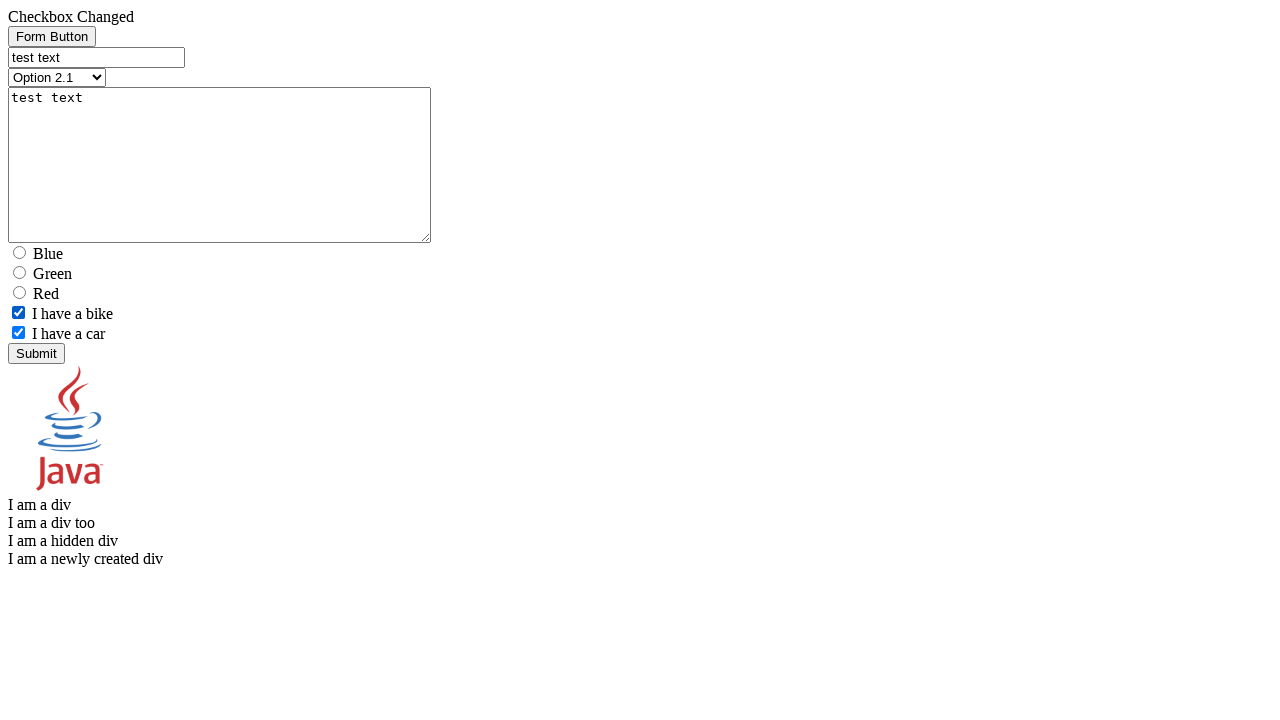